Tests web table interaction by navigating to a table demo page, locating a cell containing "Selenium" text, and clicking on it.

Starting URL: https://qavbox.github.io/demo/webtable/

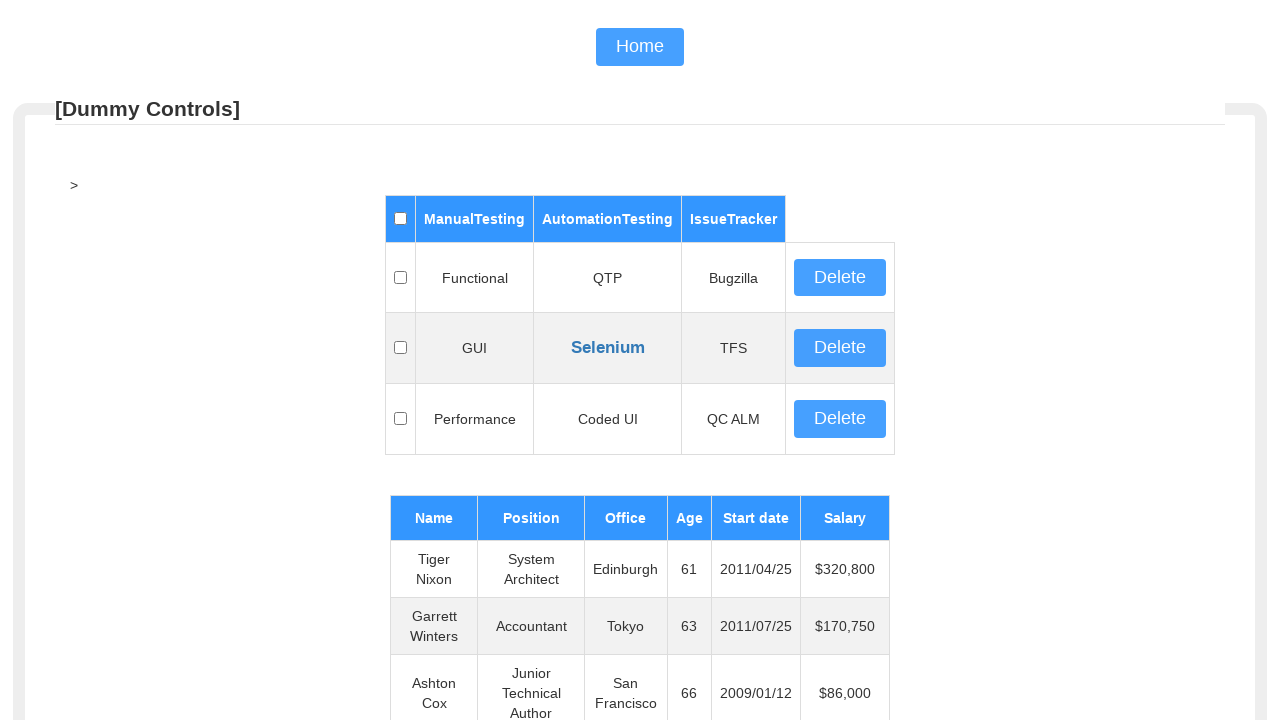

Waited for web table #table01 to be visible
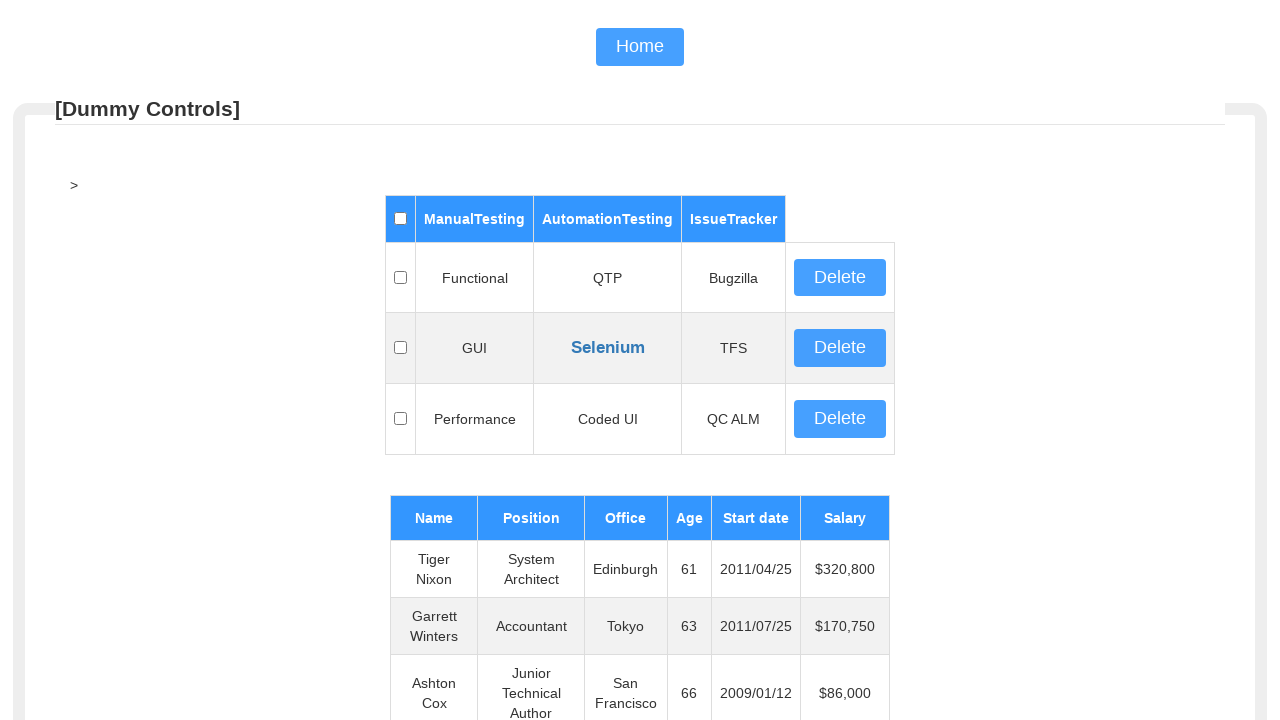

Clicked on table cell containing 'Selenium' text at (608, 348) on table#table01 td:has-text('Selenium')
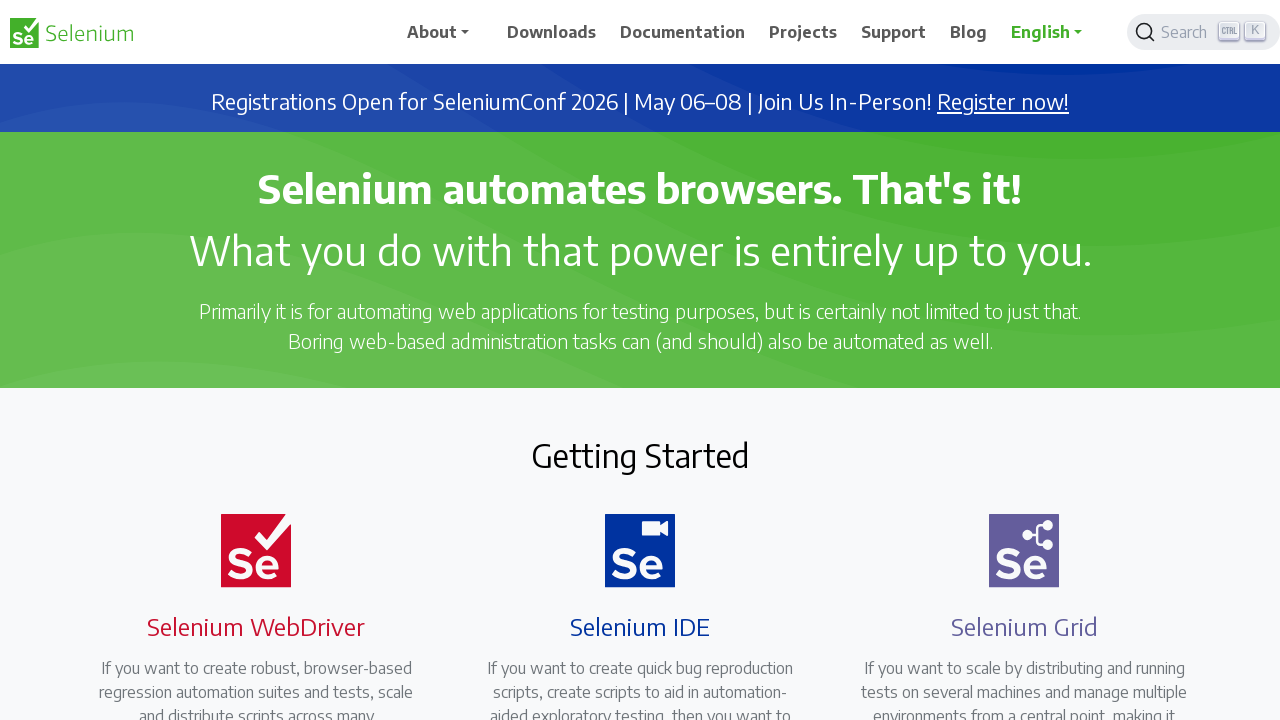

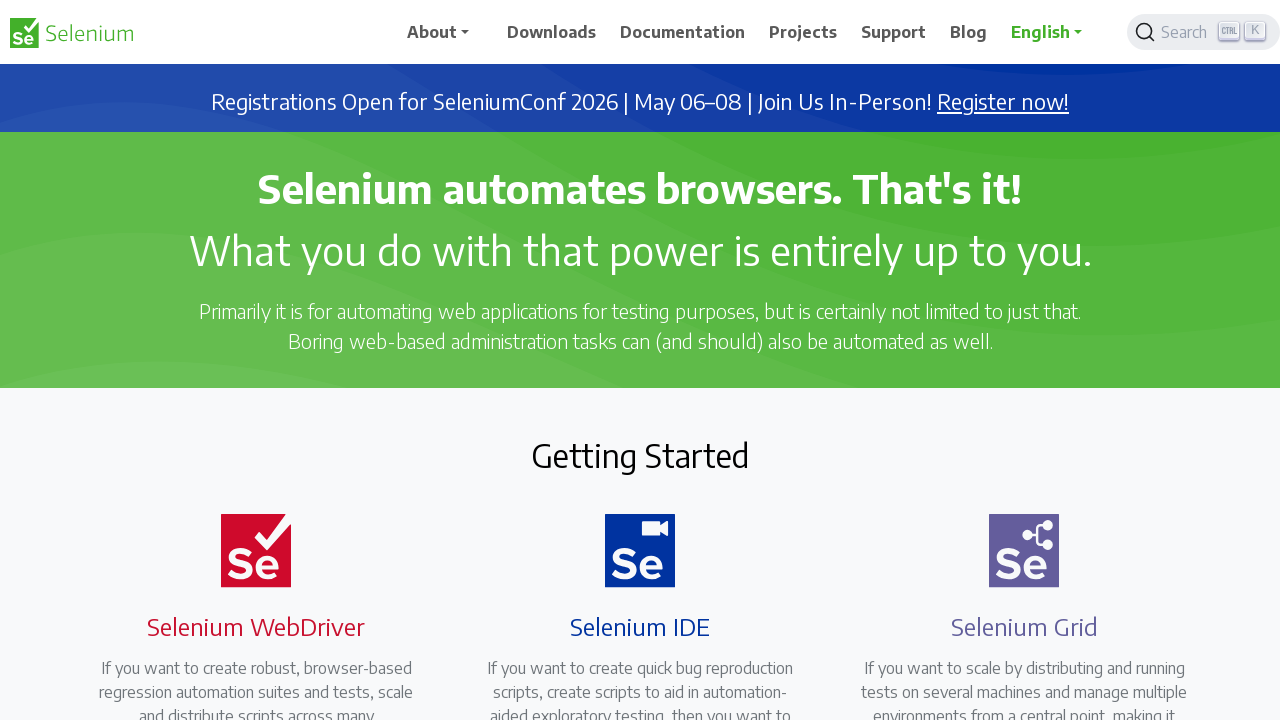